Searches for "guns" and navigates through paginated search results

Starting URL: http://www.nextechclassifieds.com/

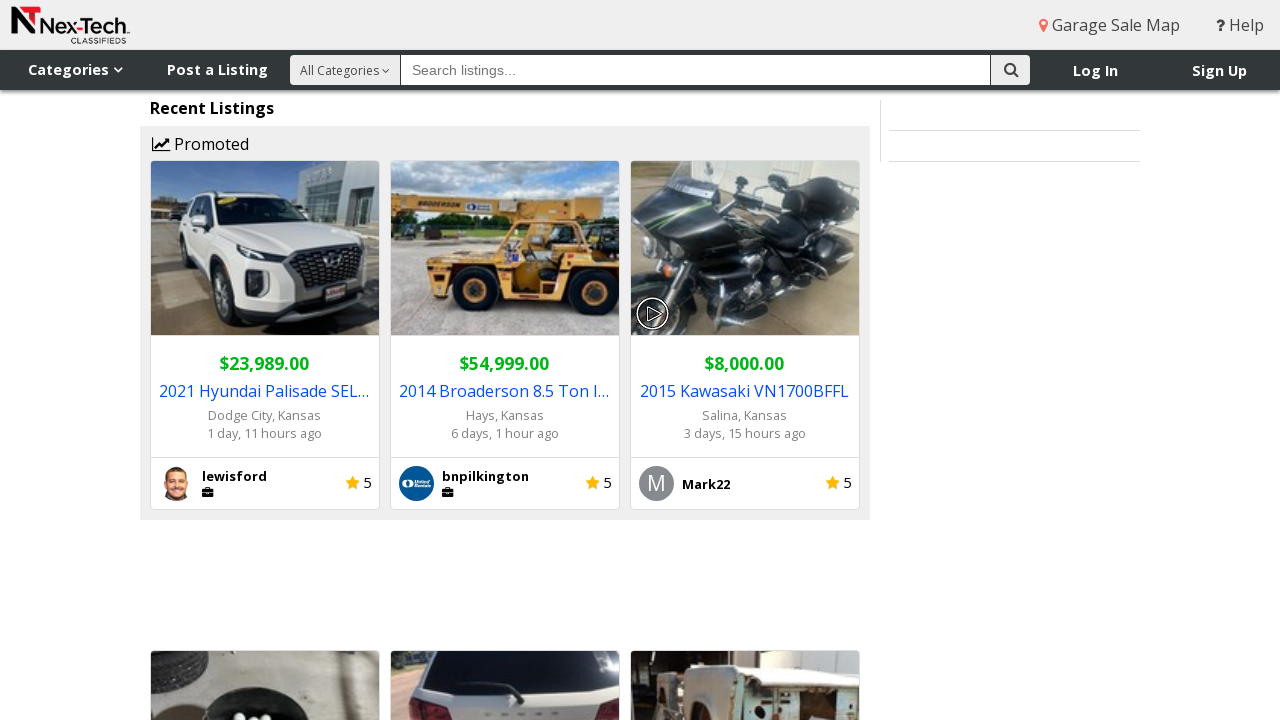

Filled search field with 'guns' on #nav-search-input
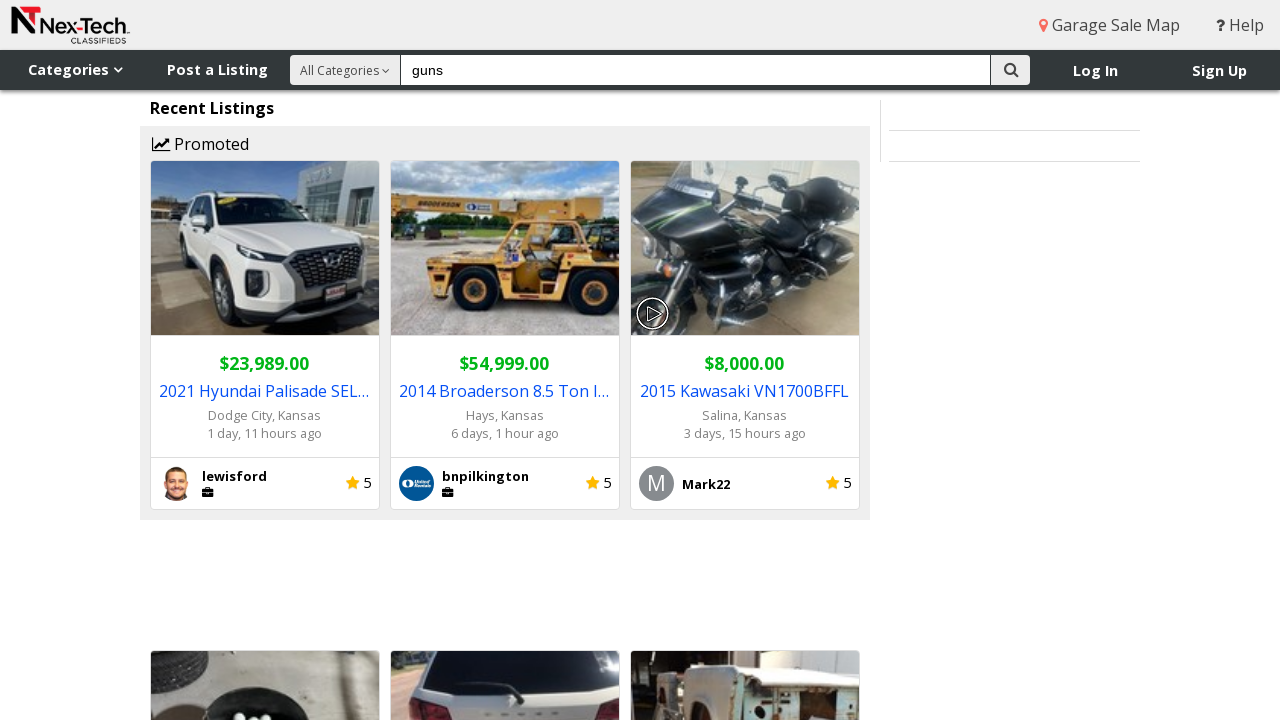

Clicked search button to execute search at (1011, 70) on #search-btn
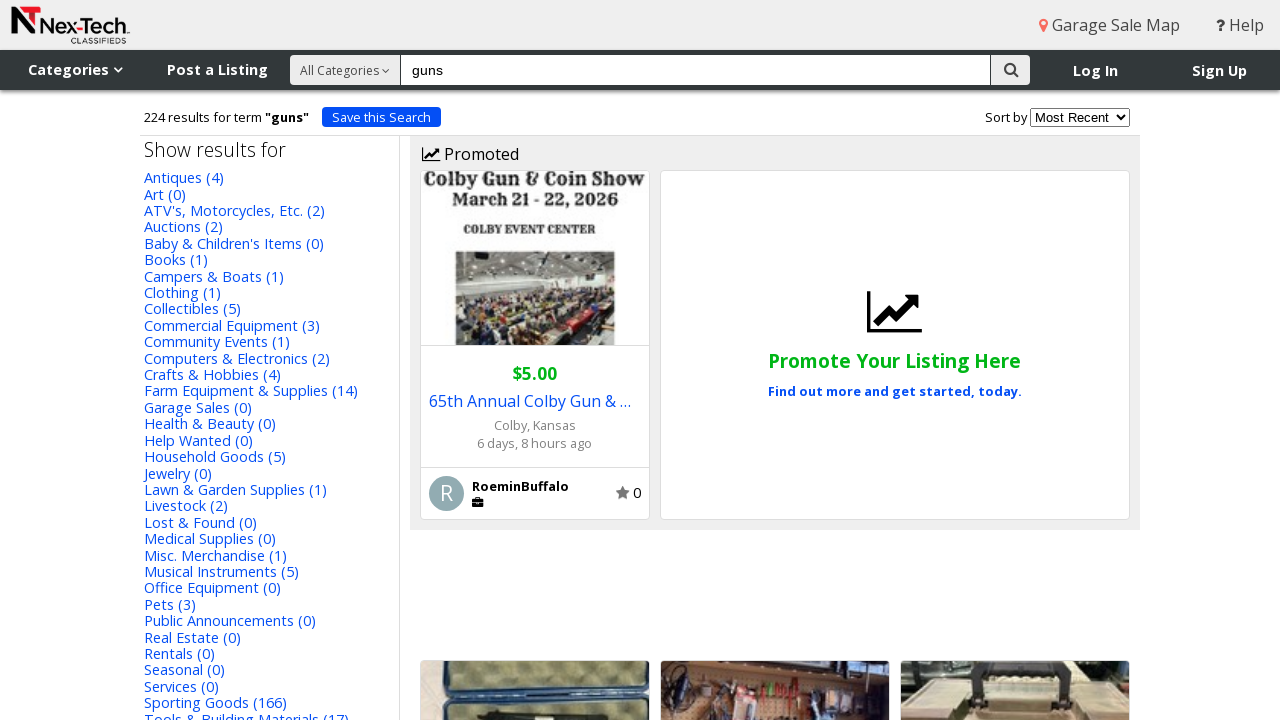

Waited for search results to load
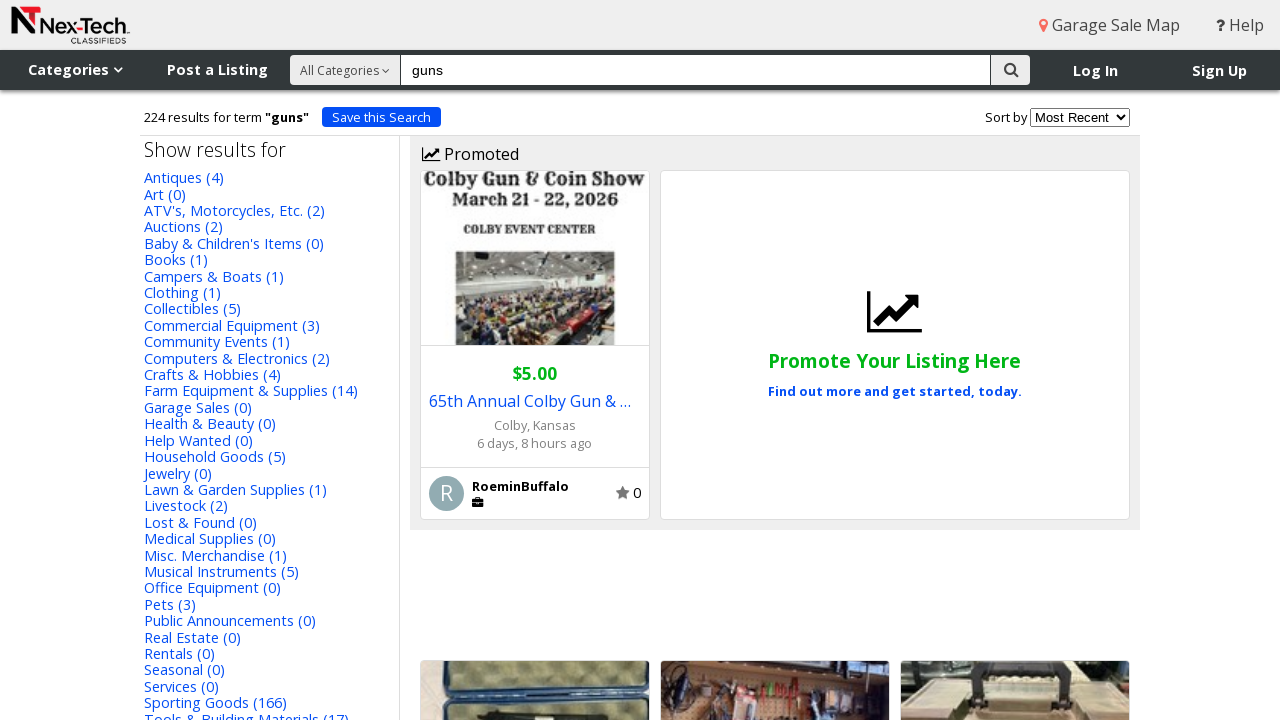

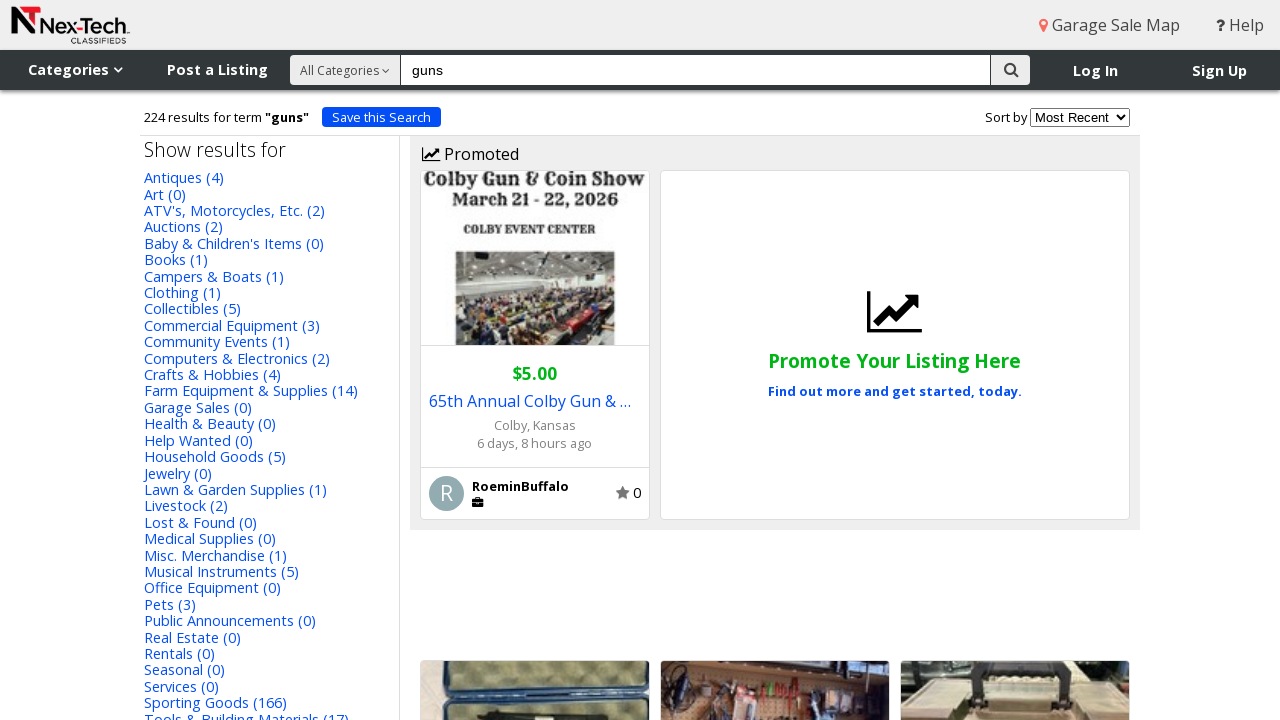